Tests backward compatibility by entering a traditional goal without cash target and verifying strategy generation works.

Starting URL: https://frameworkrealestatesolutions.com/portfolio-simulator-v3.html

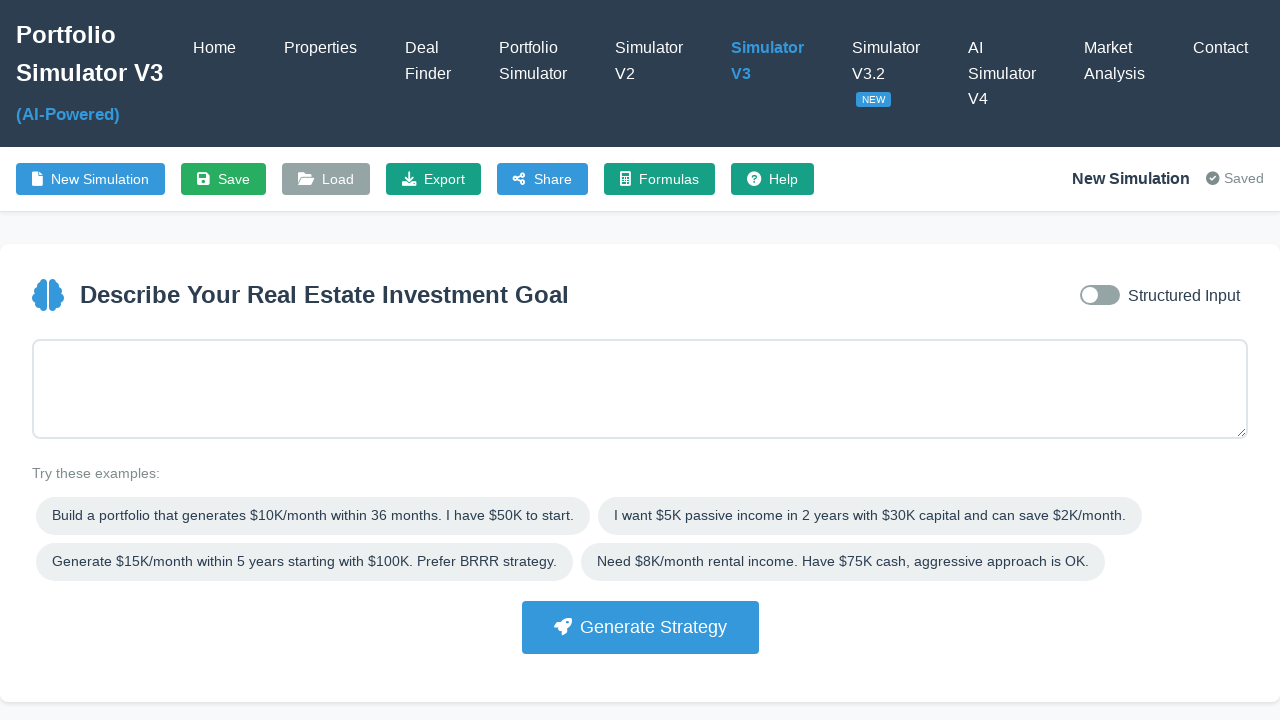

Portfolio Simulator V3 page loaded successfully
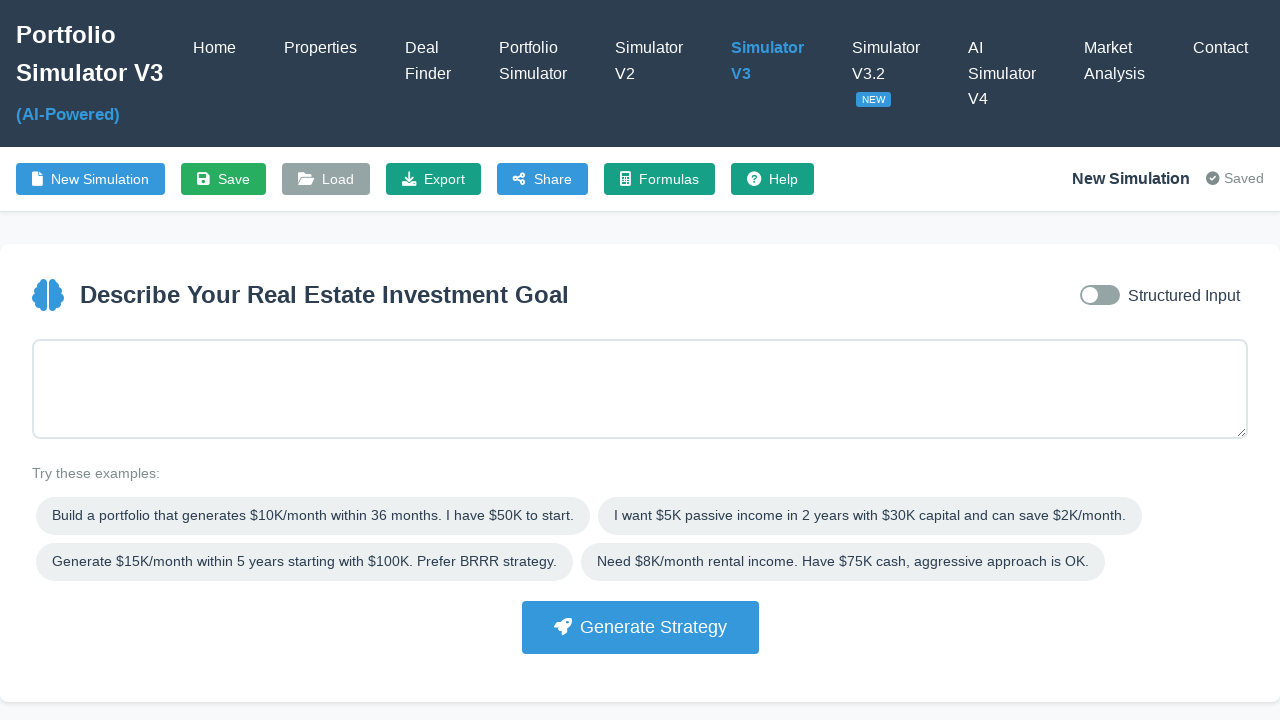

Entered traditional goal without cash target: 'Build portfolio for $8K/month in 36 months with $60K capital' on #goalInput
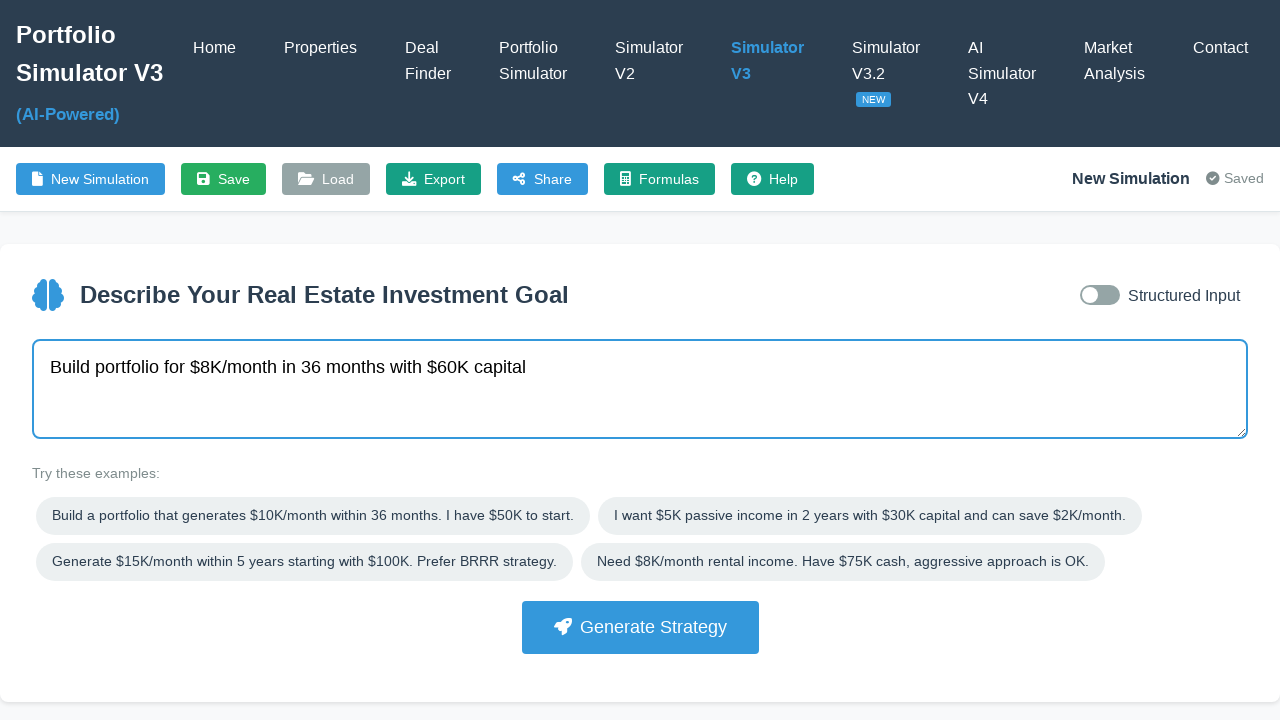

Clicked 'Generate Strategy' button at (640, 627) on button:has-text("Generate Strategy")
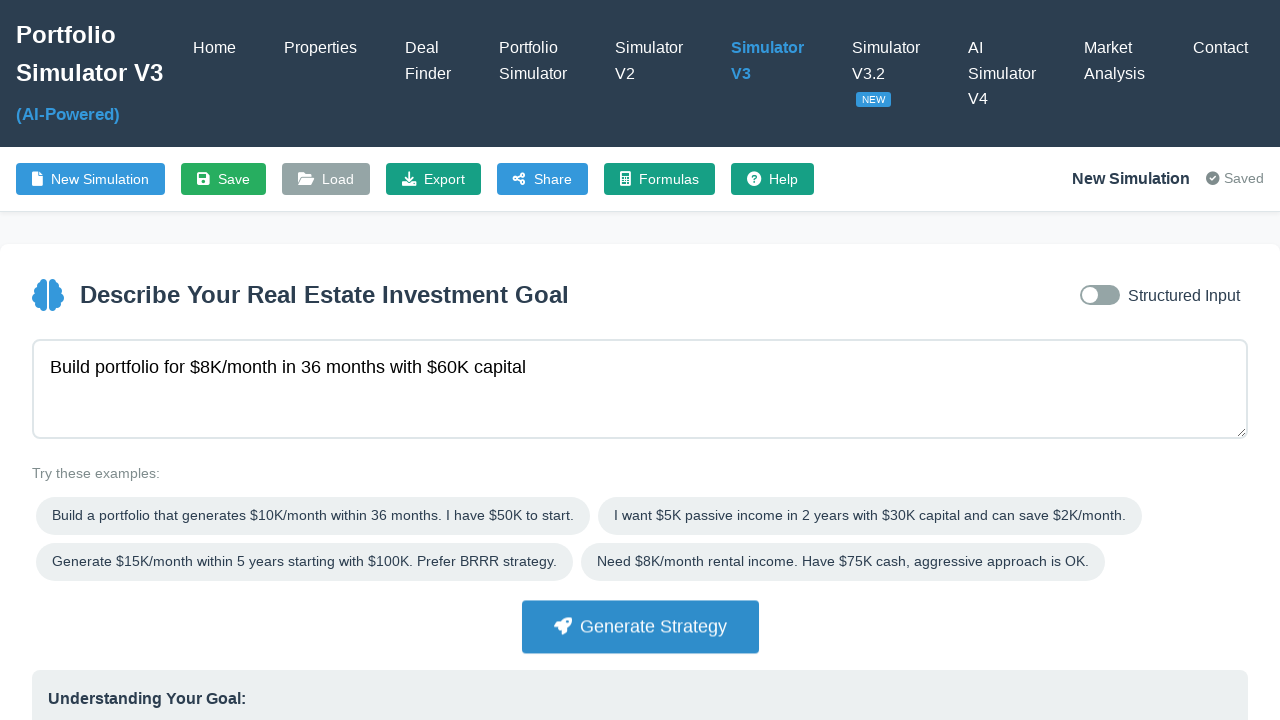

Strategy card appeared on page
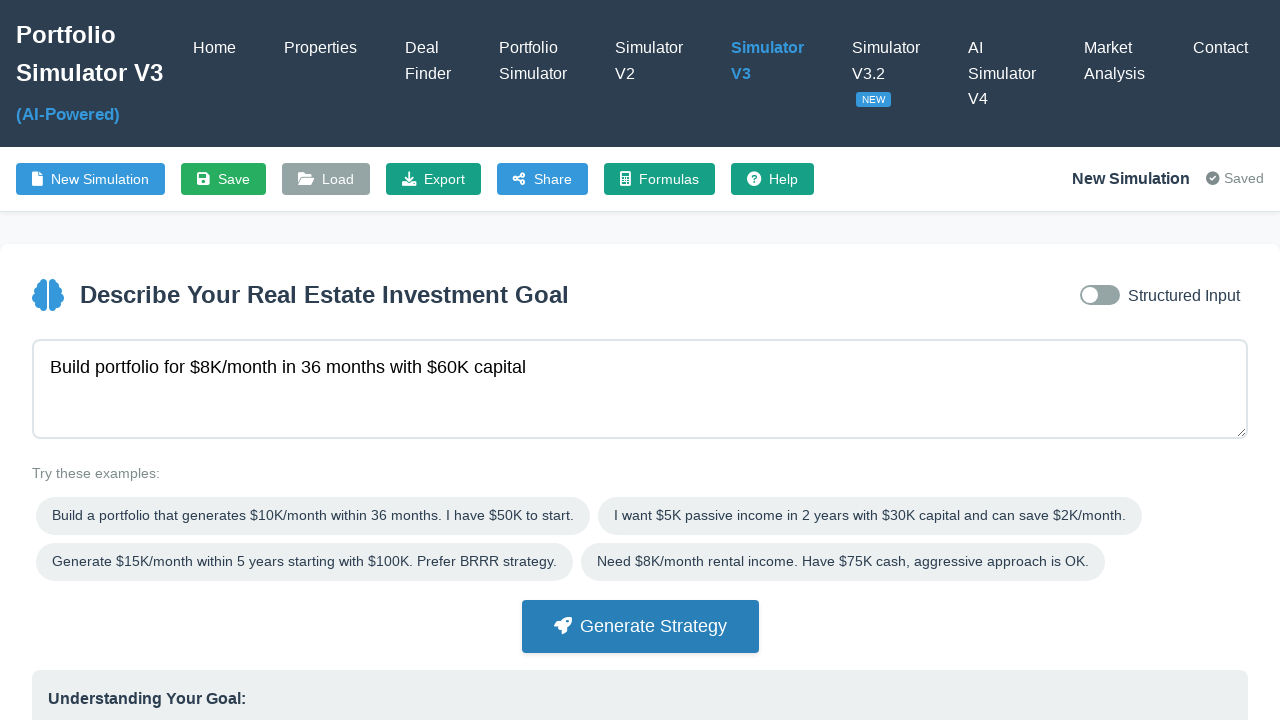

Parsed goal summary section loaded
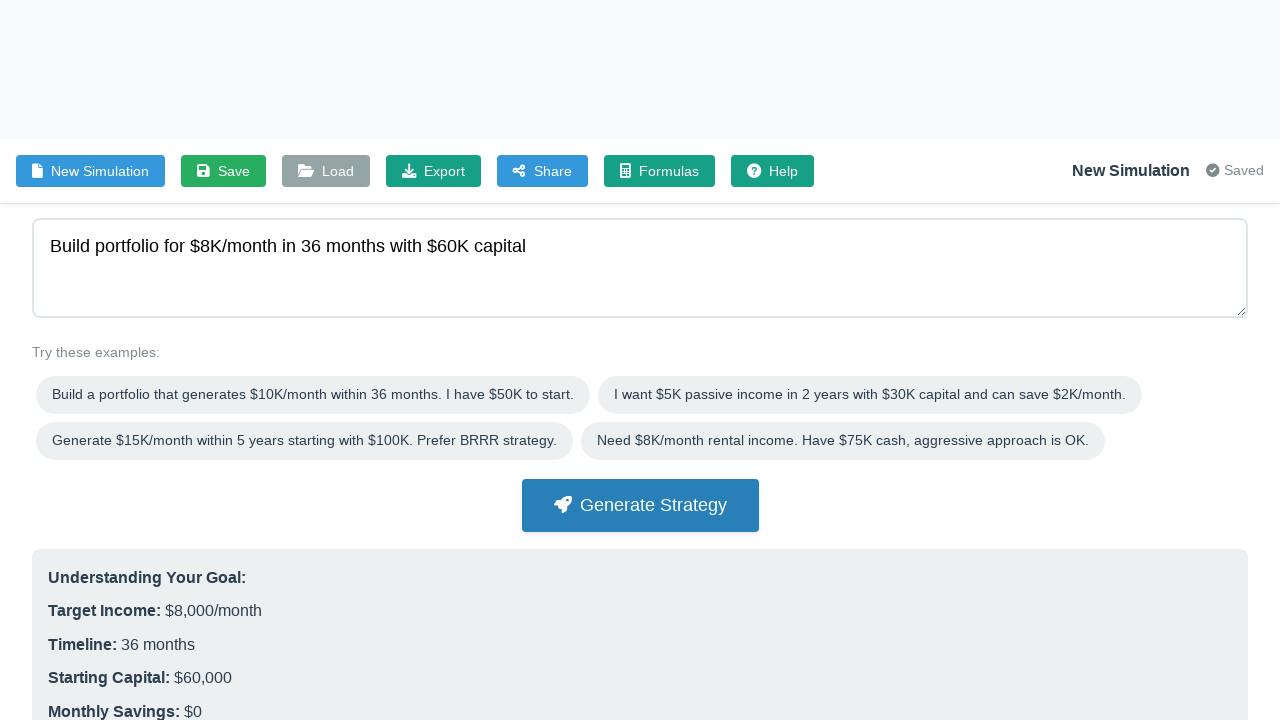

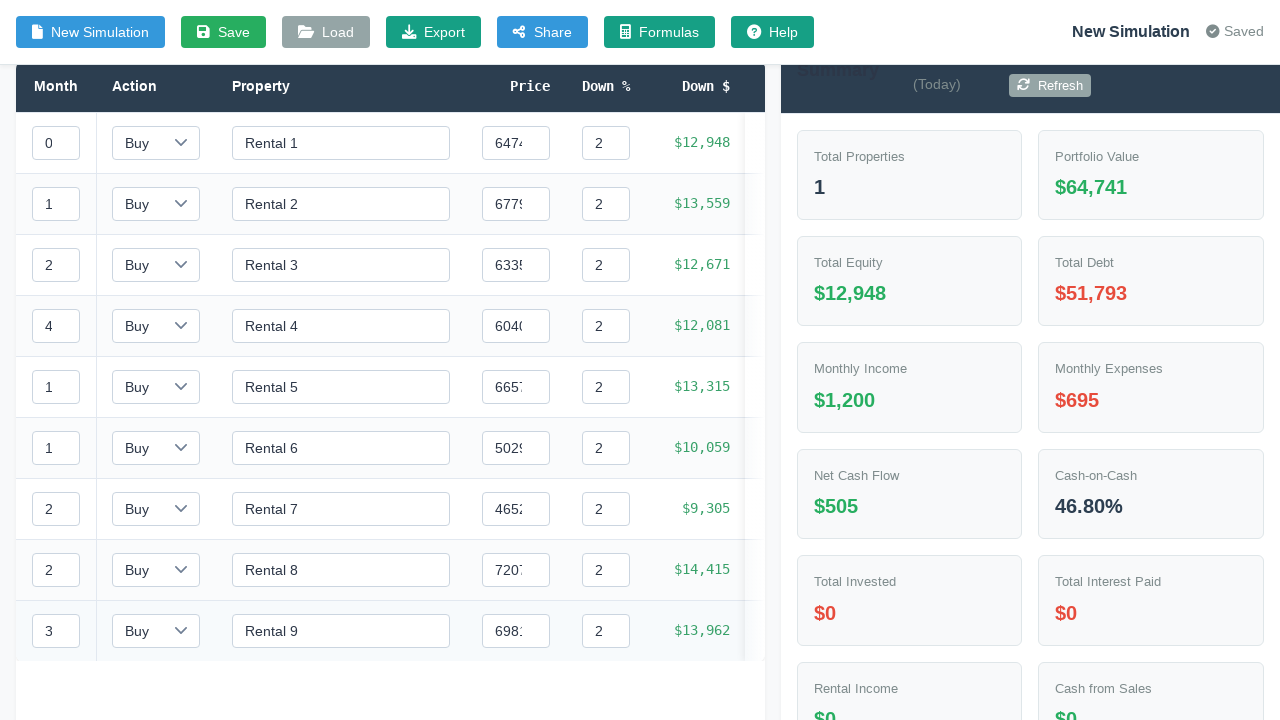